Tests JavaScript alert handling by clicking a button that triggers an alert, accepting the alert, and verifying the success message is displayed

Starting URL: https://practice.cydeo.com/javascript_alerts

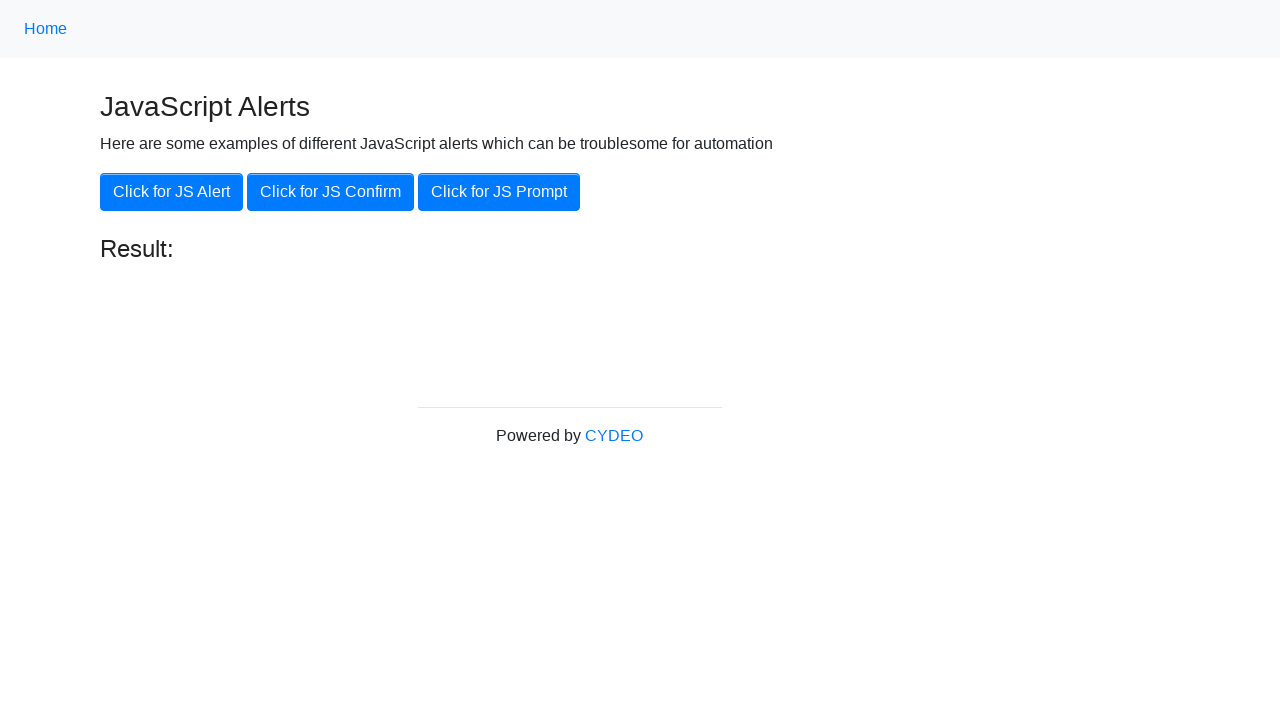

Clicked the 'Click for JS Alert' button to trigger JavaScript alert at (172, 192) on xpath=//button[@onclick='jsAlert()']
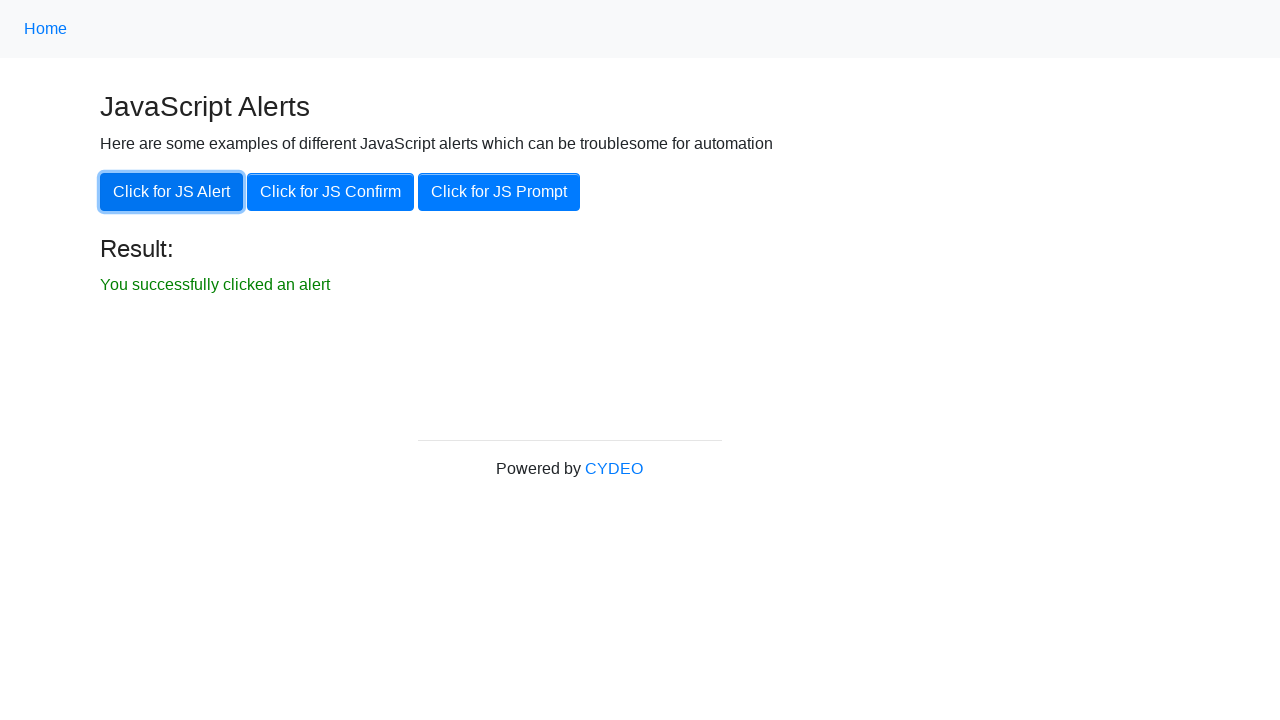

Set up dialog handler to accept JavaScript alert
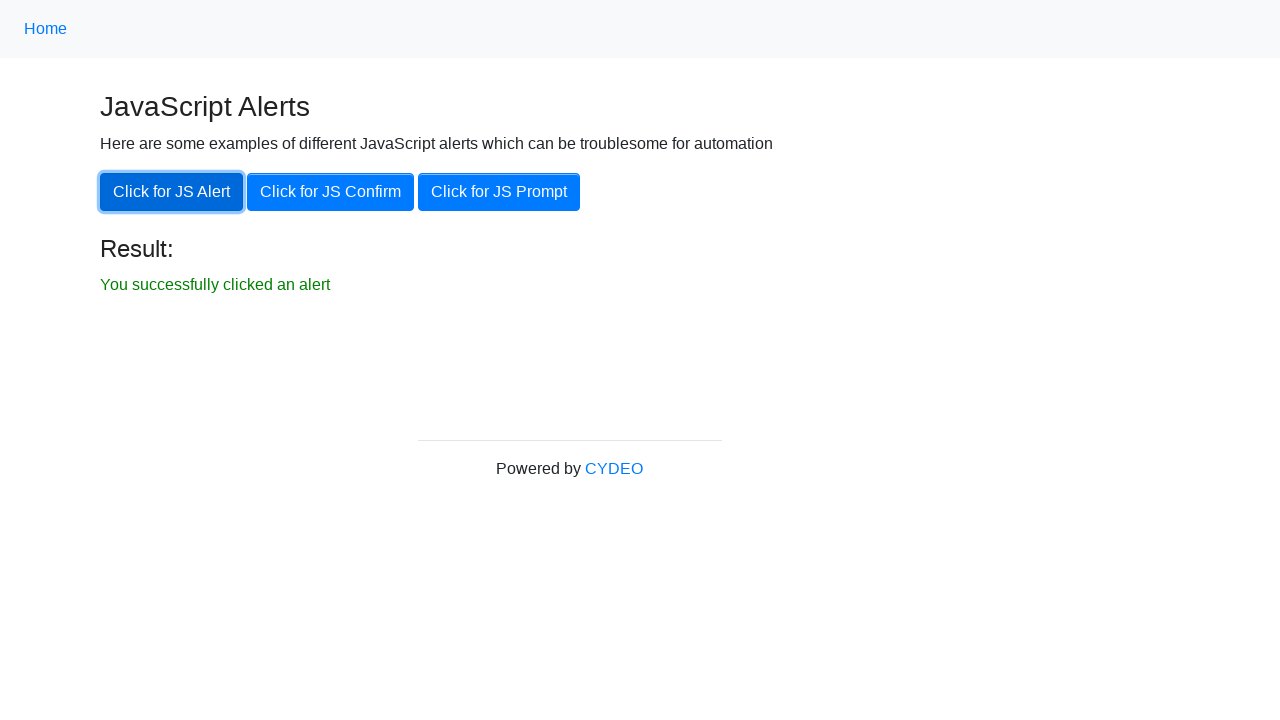

Located the result text element
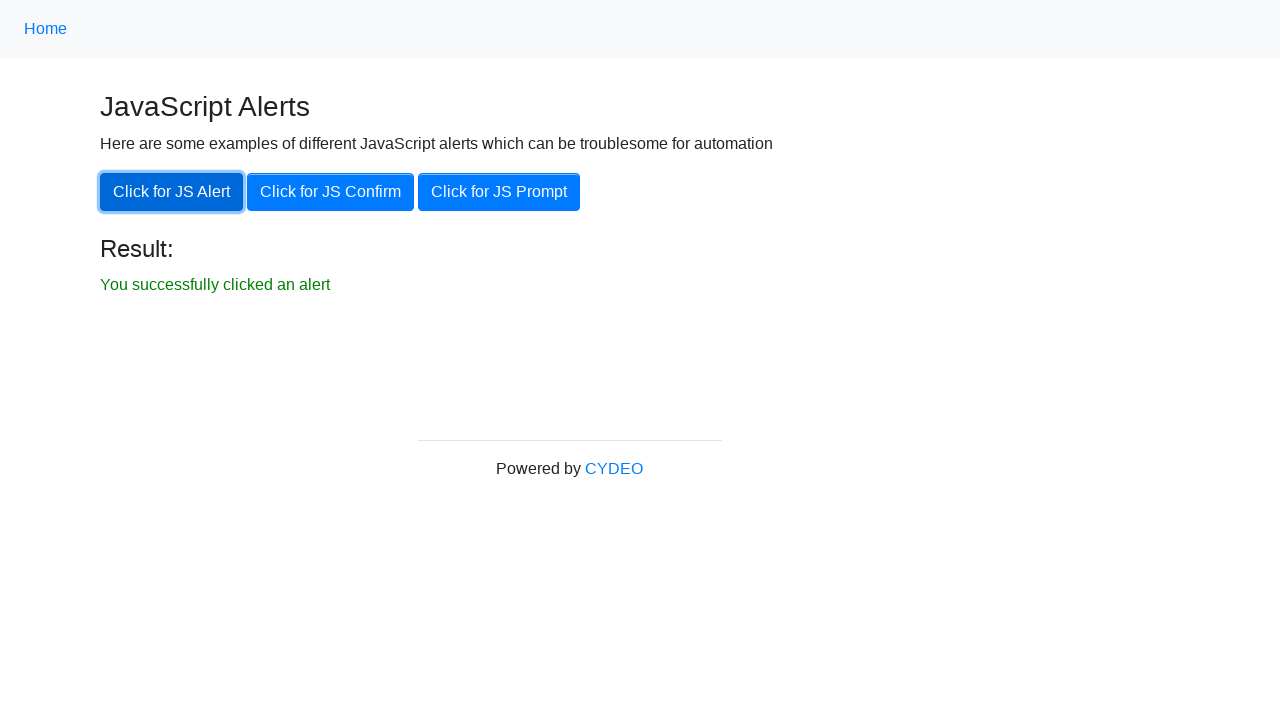

Waited for result text to become visible
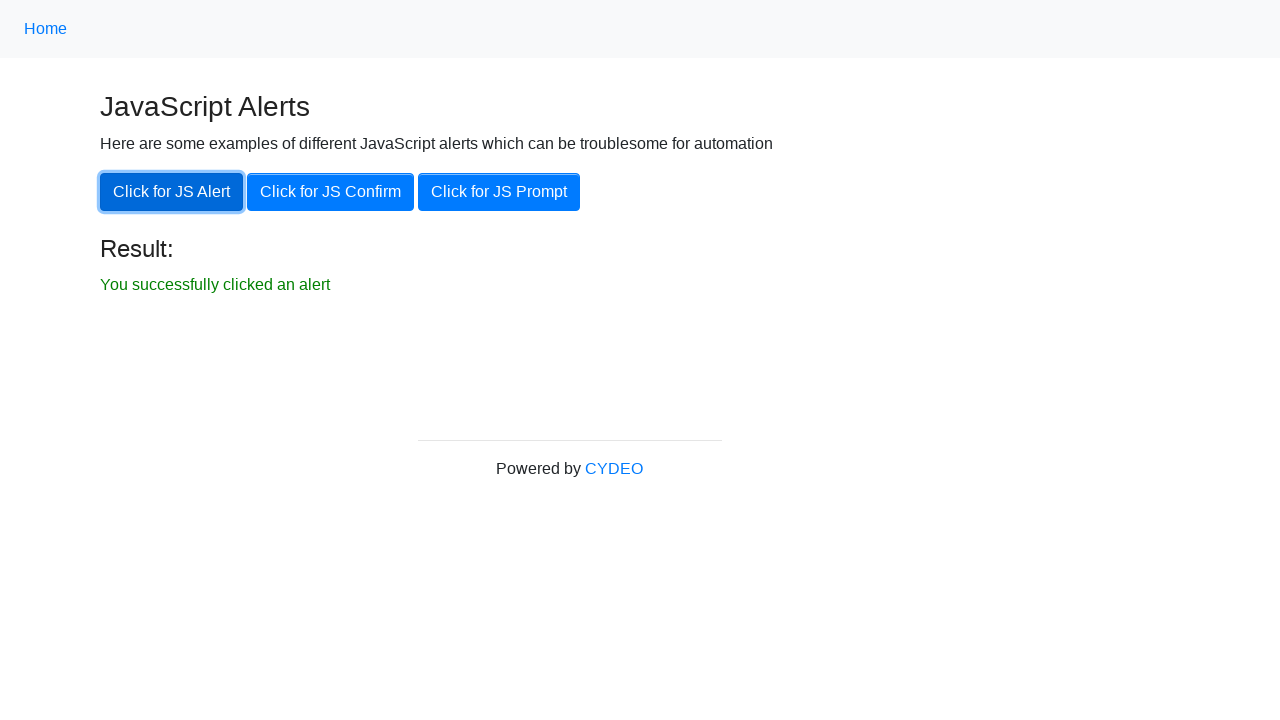

Verified success message displays: 'You successfully clicked an alert'
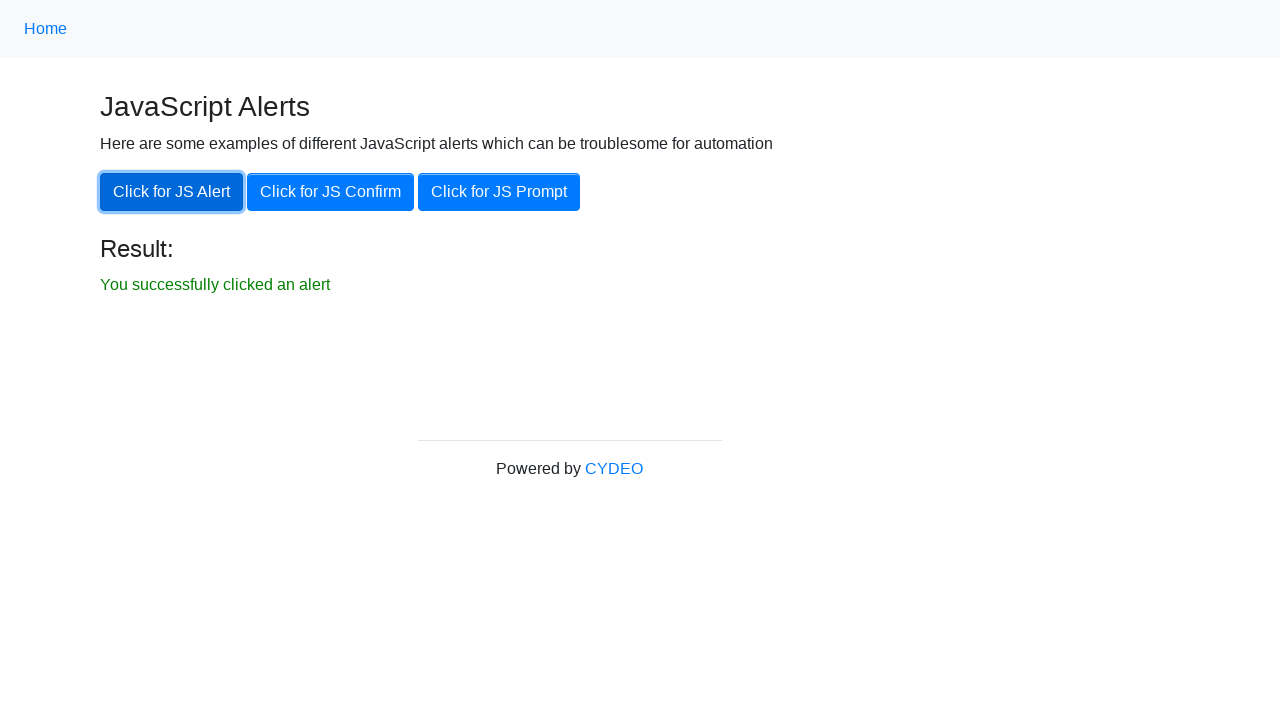

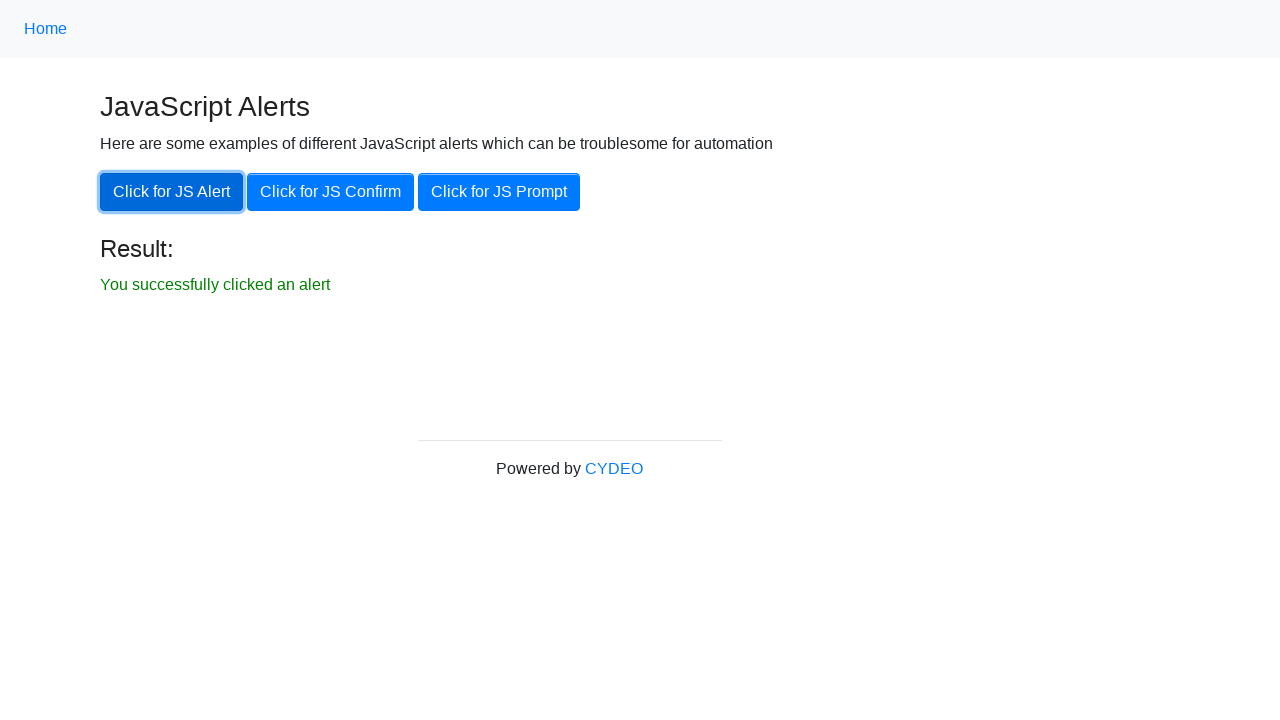